Tests the triangle calculator with empty/space angle C field and verifies error message

Starting URL: https://www.calculator.net/triangle-calculator.html

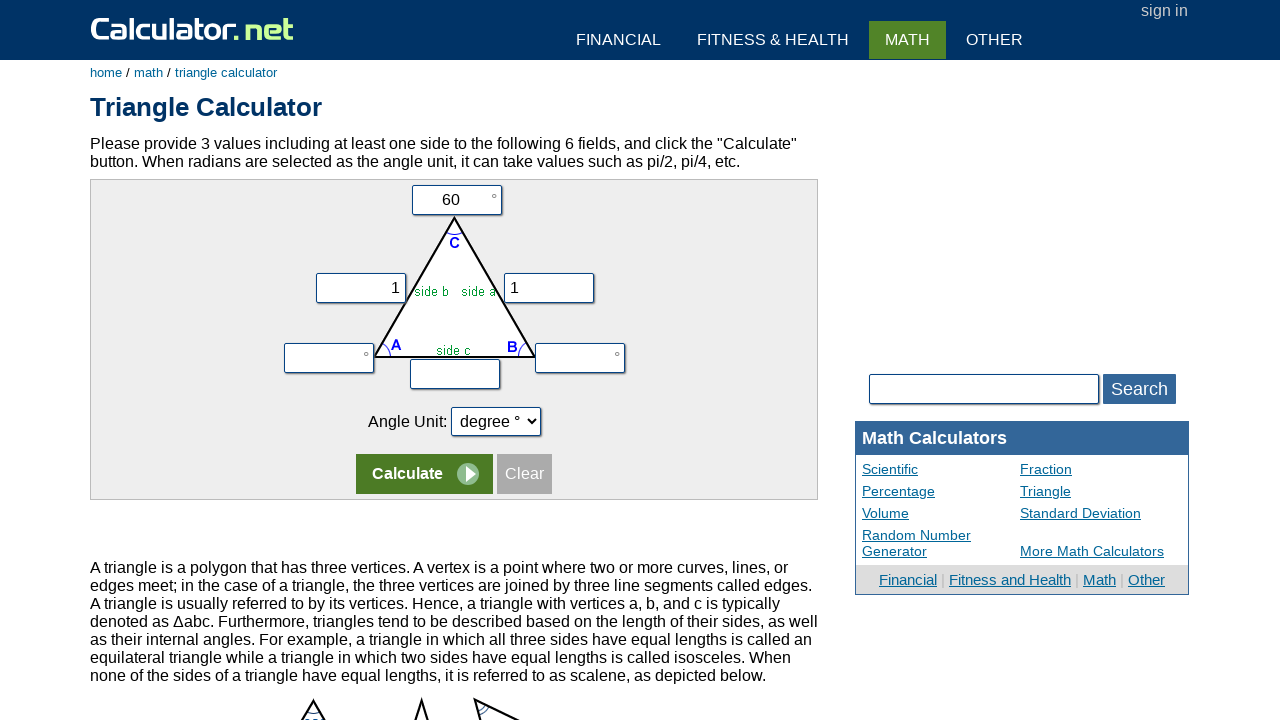

Clicked on angle C input field at (456, 200) on input[name='vc']
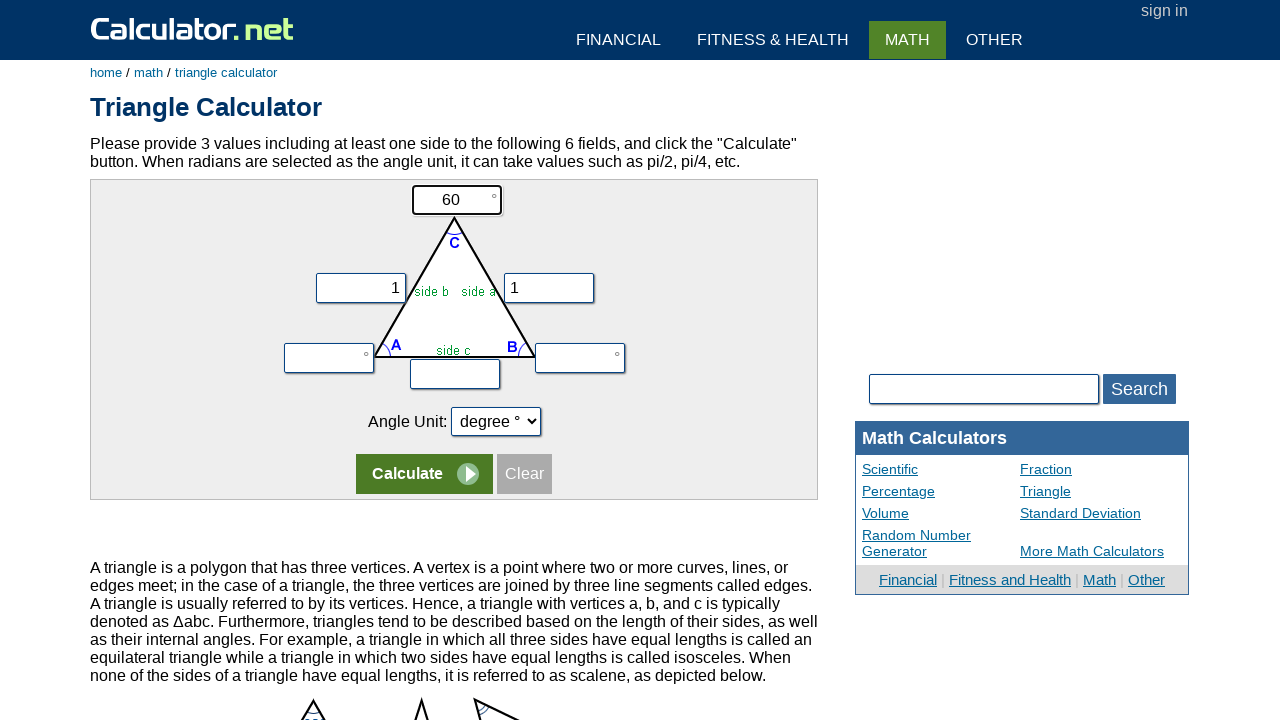

Filled angle C field with a space character on input[name='vc']
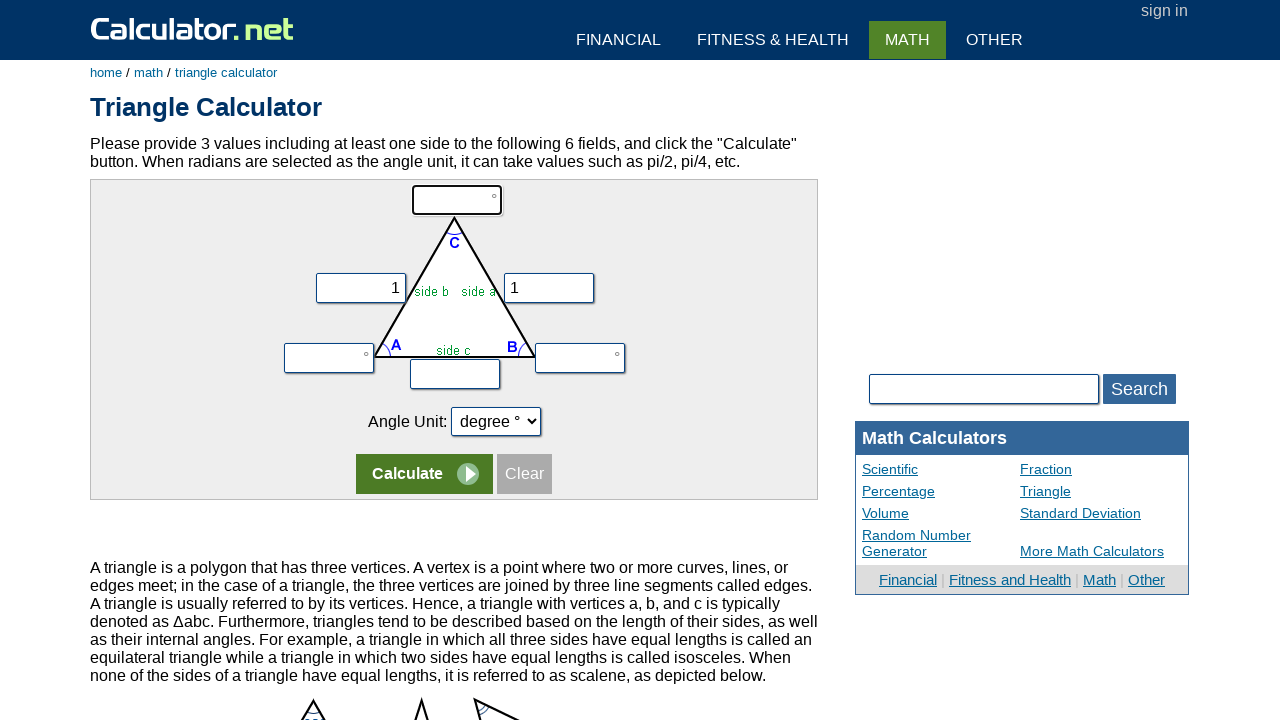

Clicked the calculate button at (424, 474) on tr:nth-child(5) input
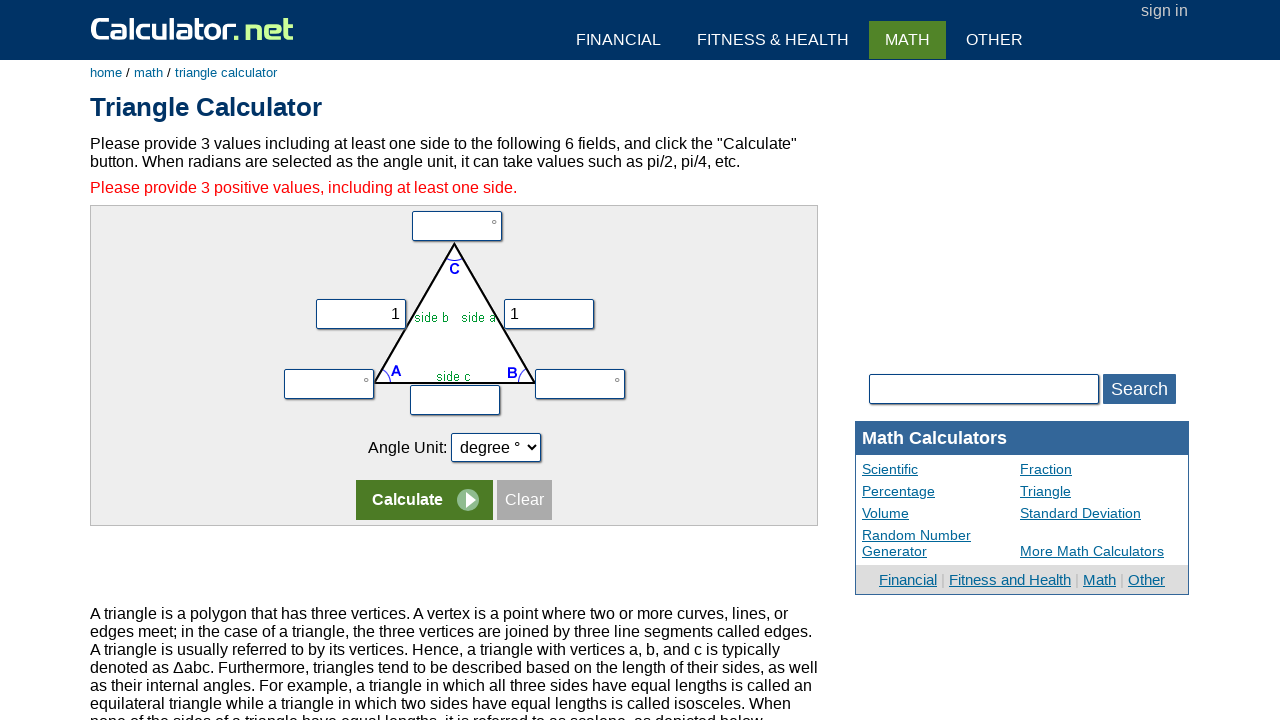

Error message appeared in font element
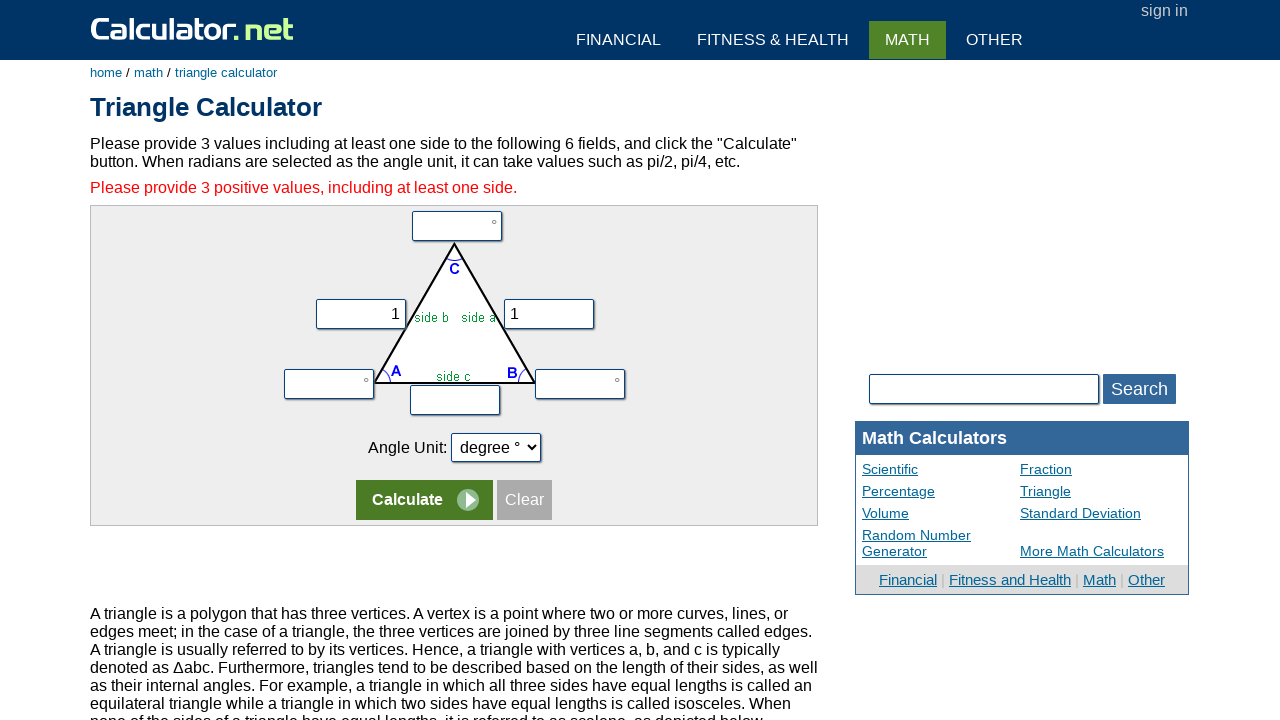

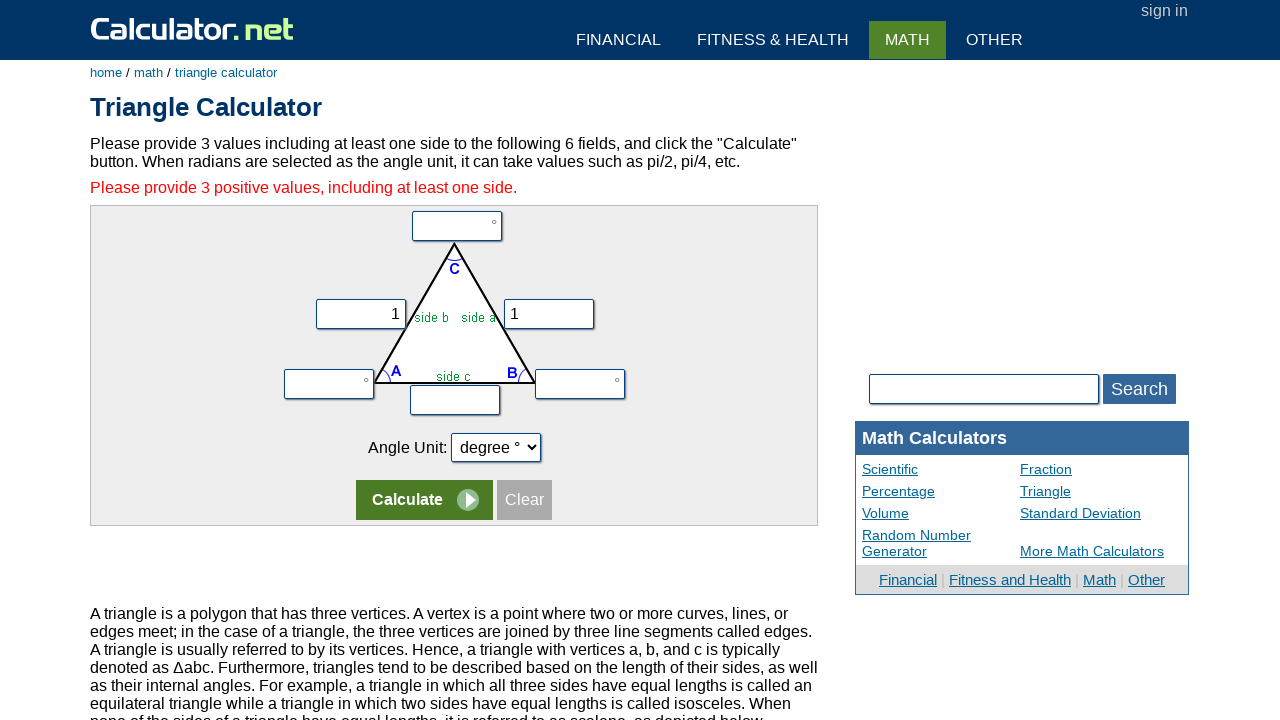